Tests text input alert functionality by navigating to the Textbox tab, triggering an alert with text input, and accepting it

Starting URL: https://demo.automationtesting.in/Alerts.html

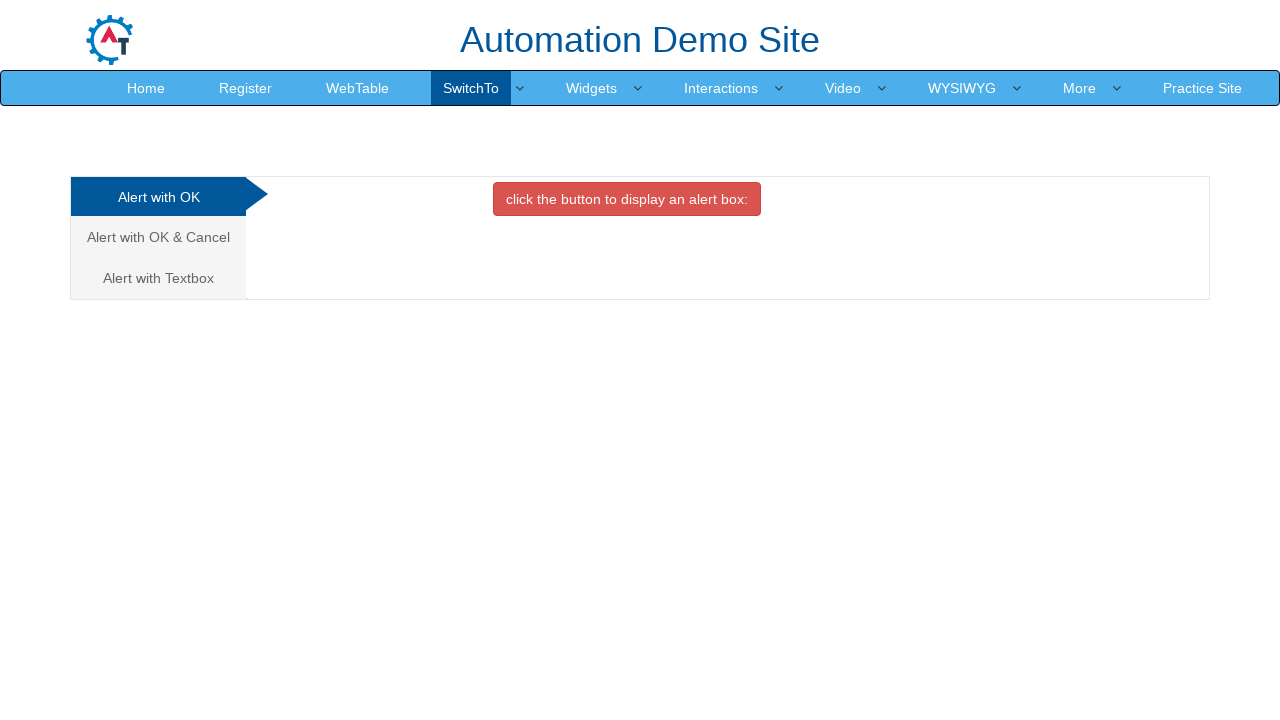

Clicked on the Textbox tab at (158, 278) on a[href='#Textbox']
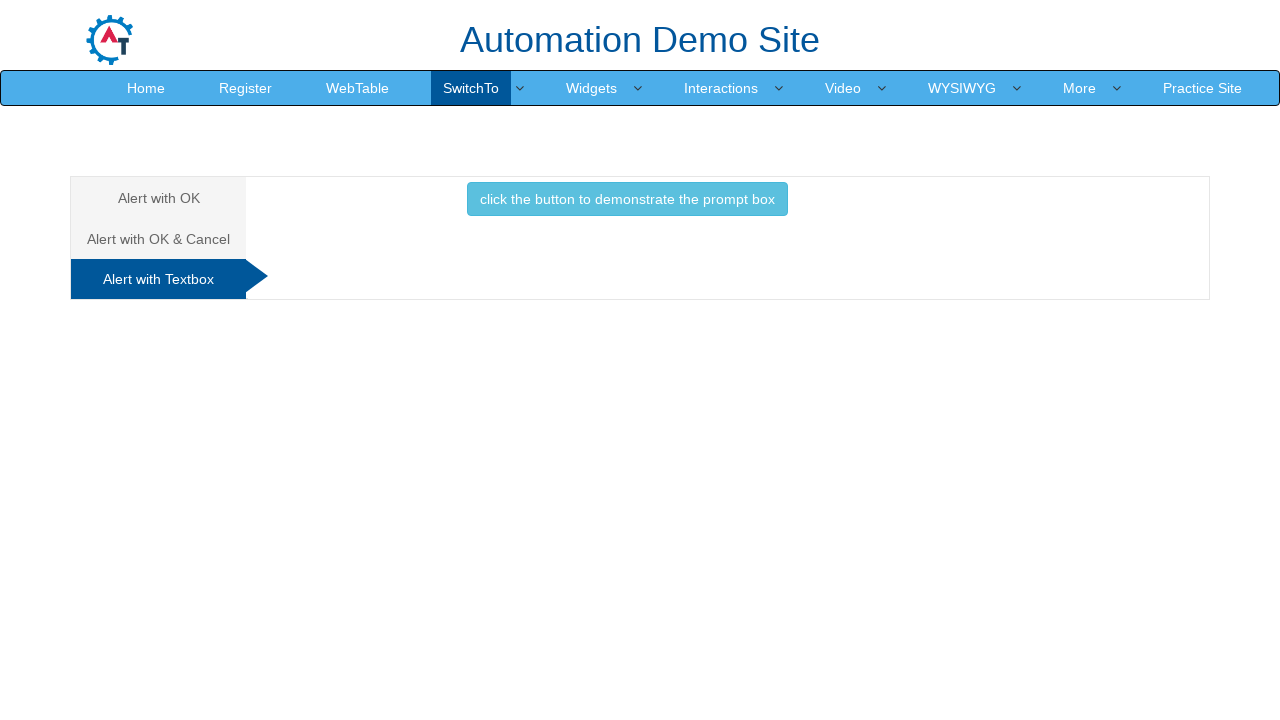

Set up dialog handler to accept alerts
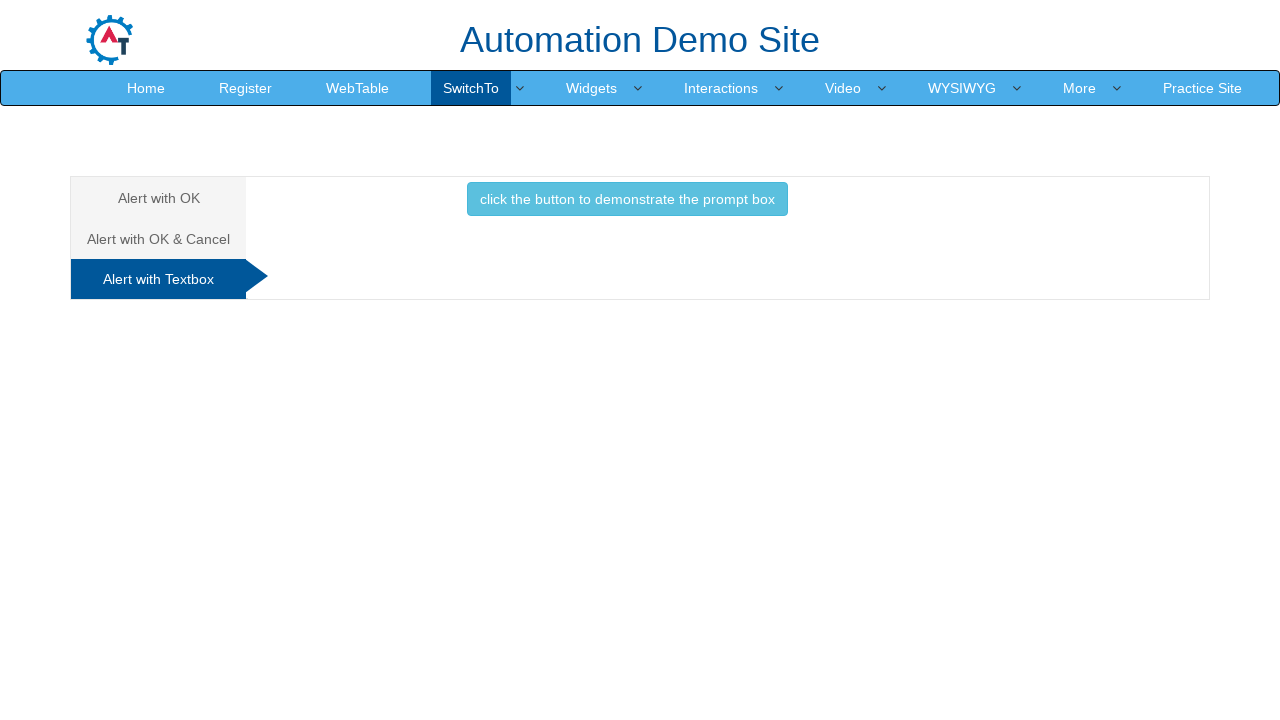

Clicked button to trigger text input alert at (627, 199) on button.btn.btn-info
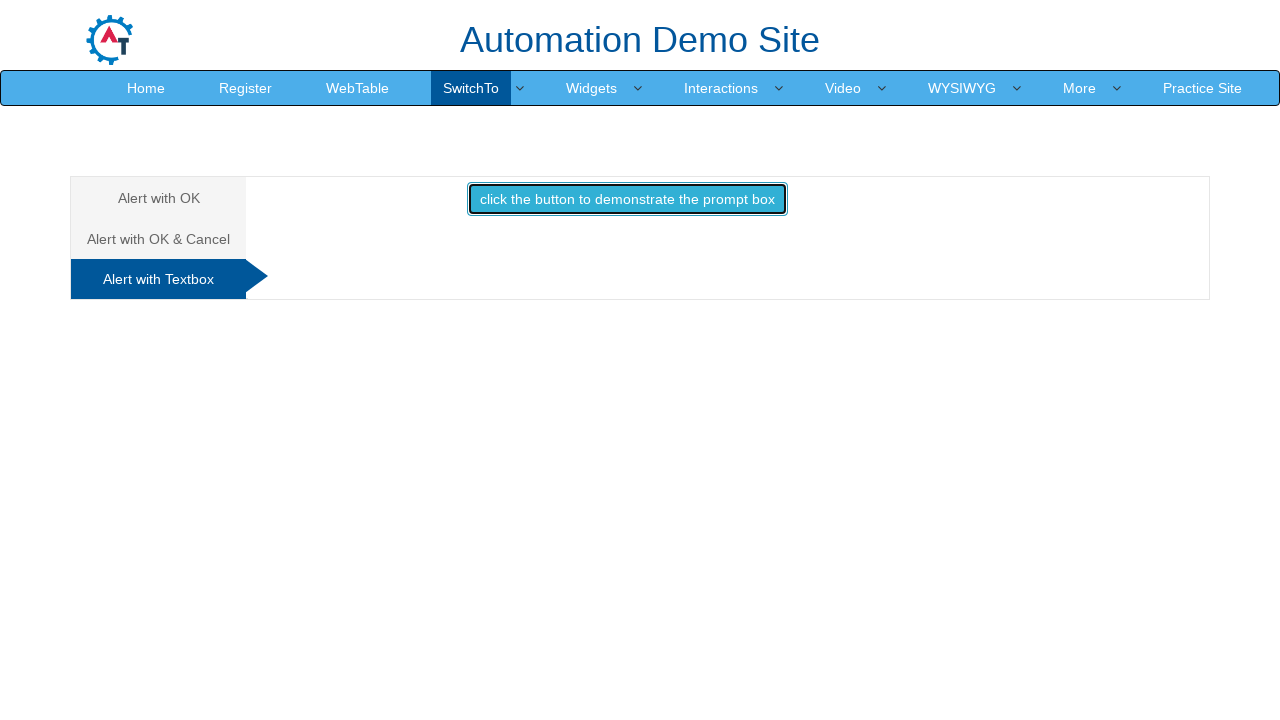

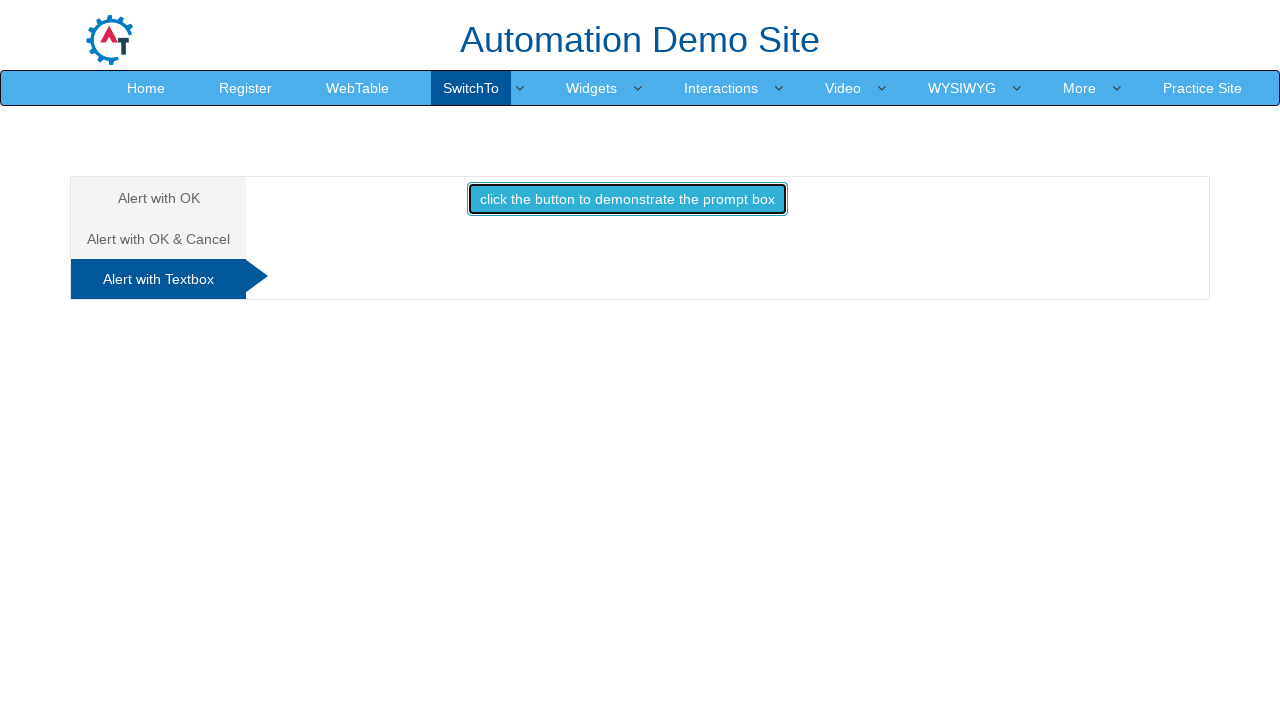